Tests checkbox functionality by selecting all unchecked checkboxes on the page

Starting URL: https://the-internet.herokuapp.com/checkboxes

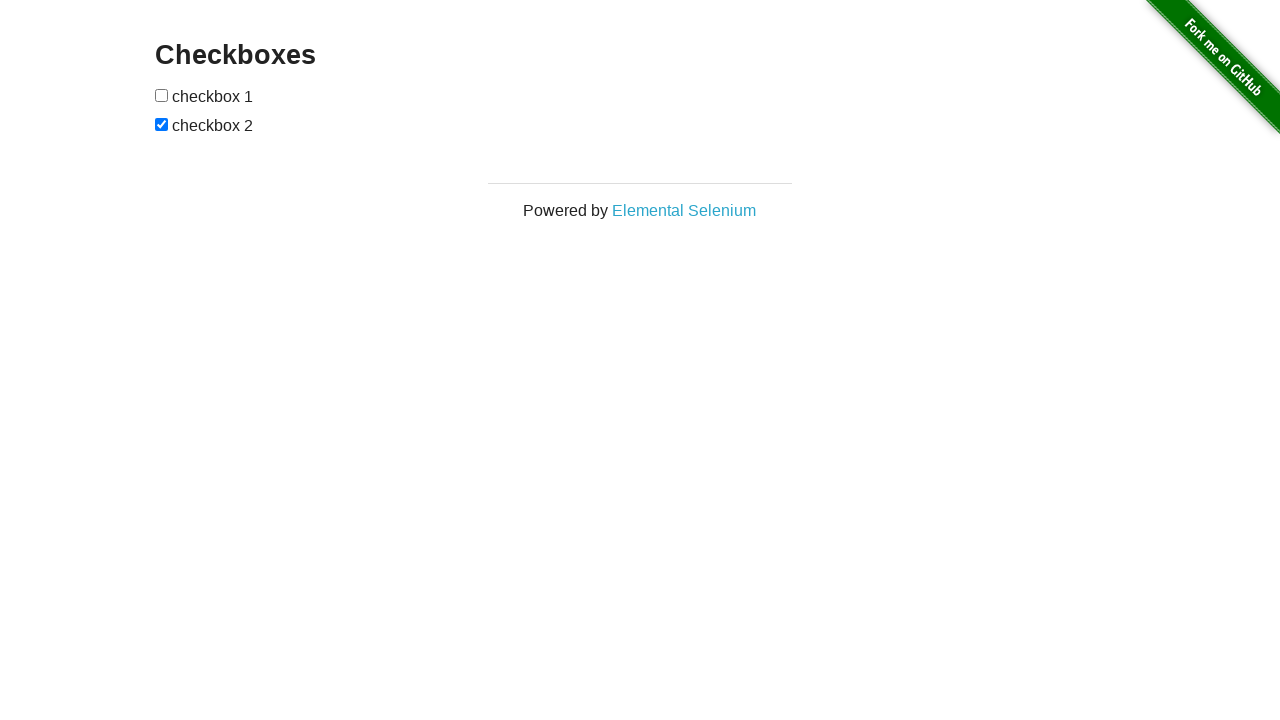

Waited for checkboxes to load on the page
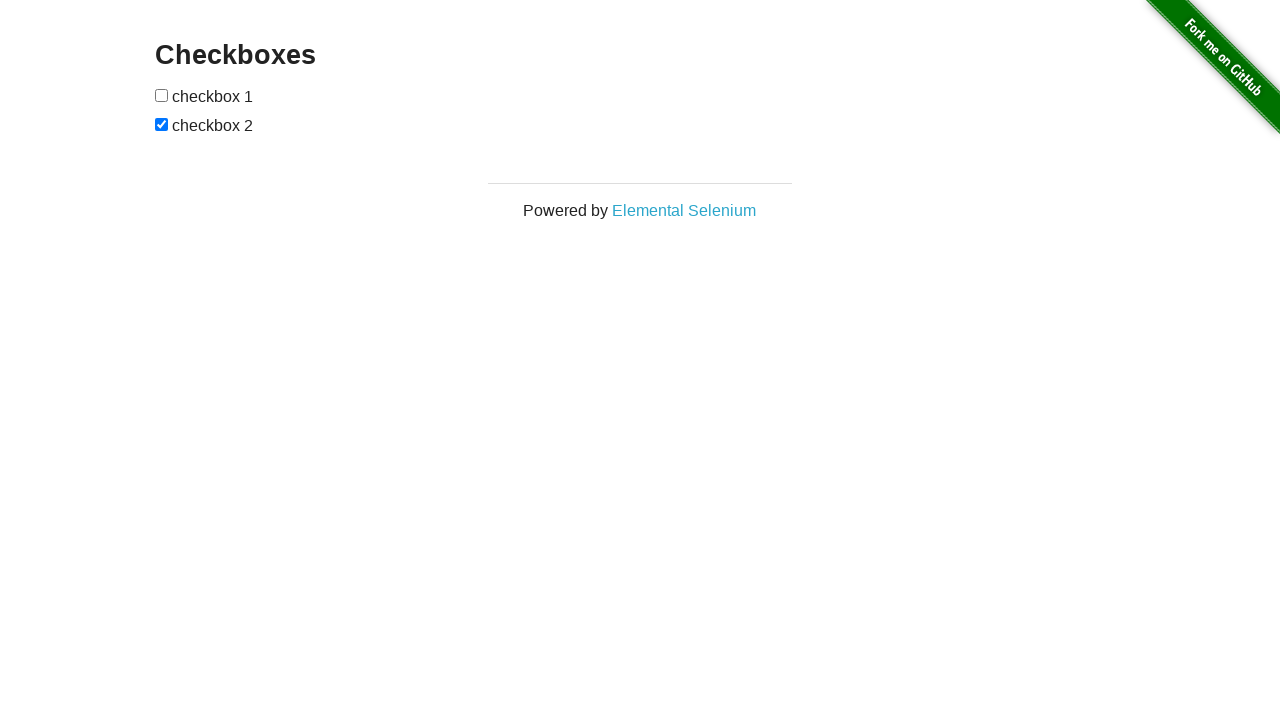

Located all checkbox elements on the form
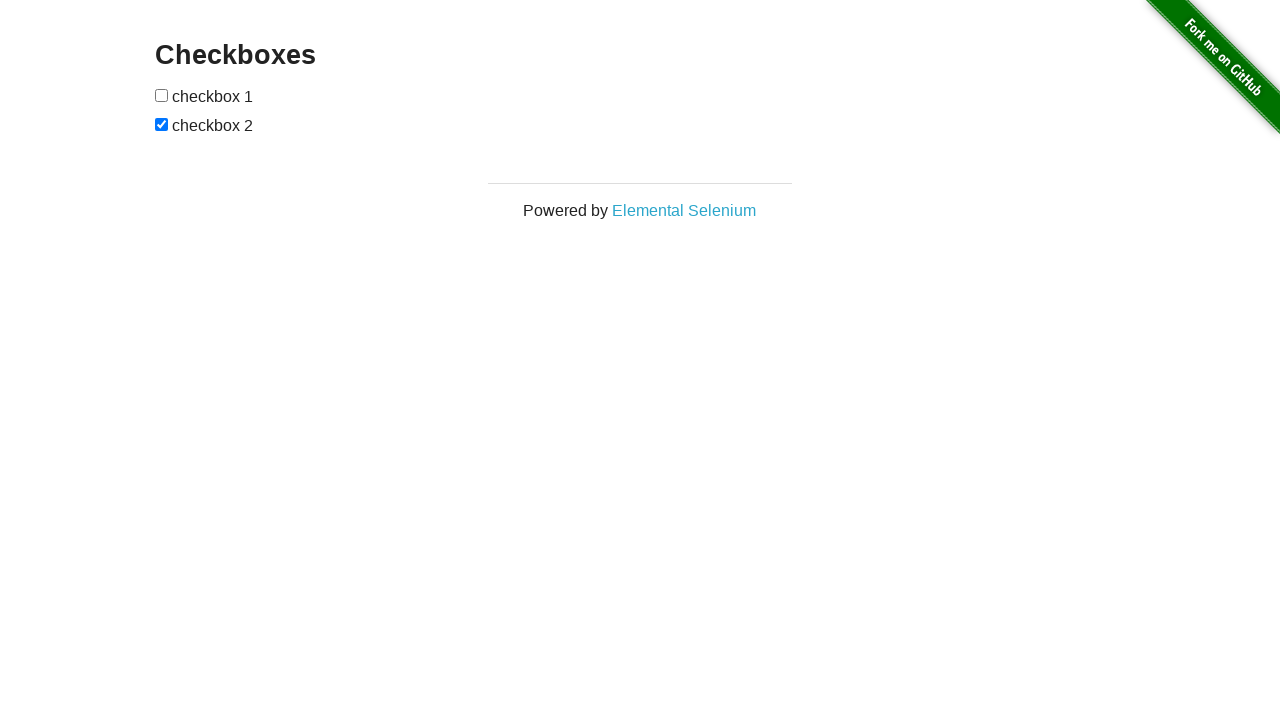

Found 2 checkboxes on the page
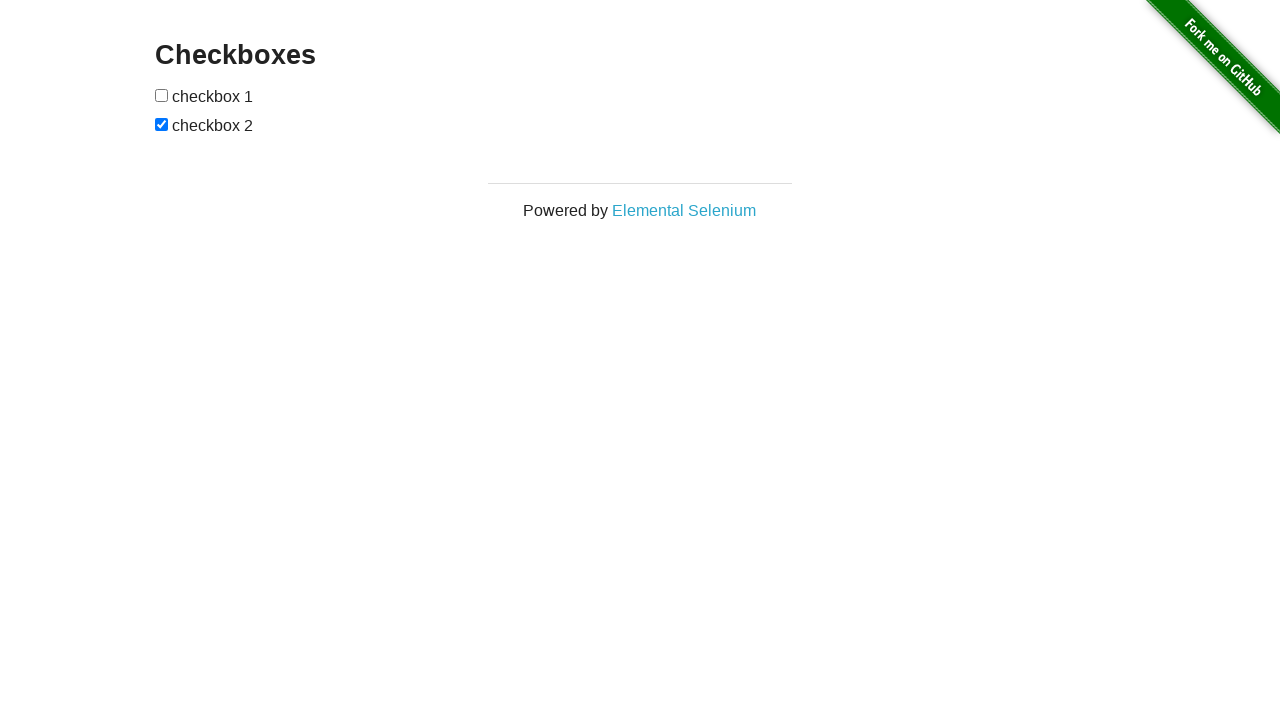

Selected unchecked checkbox #1 at (162, 95) on form#checkboxes input >> nth=0
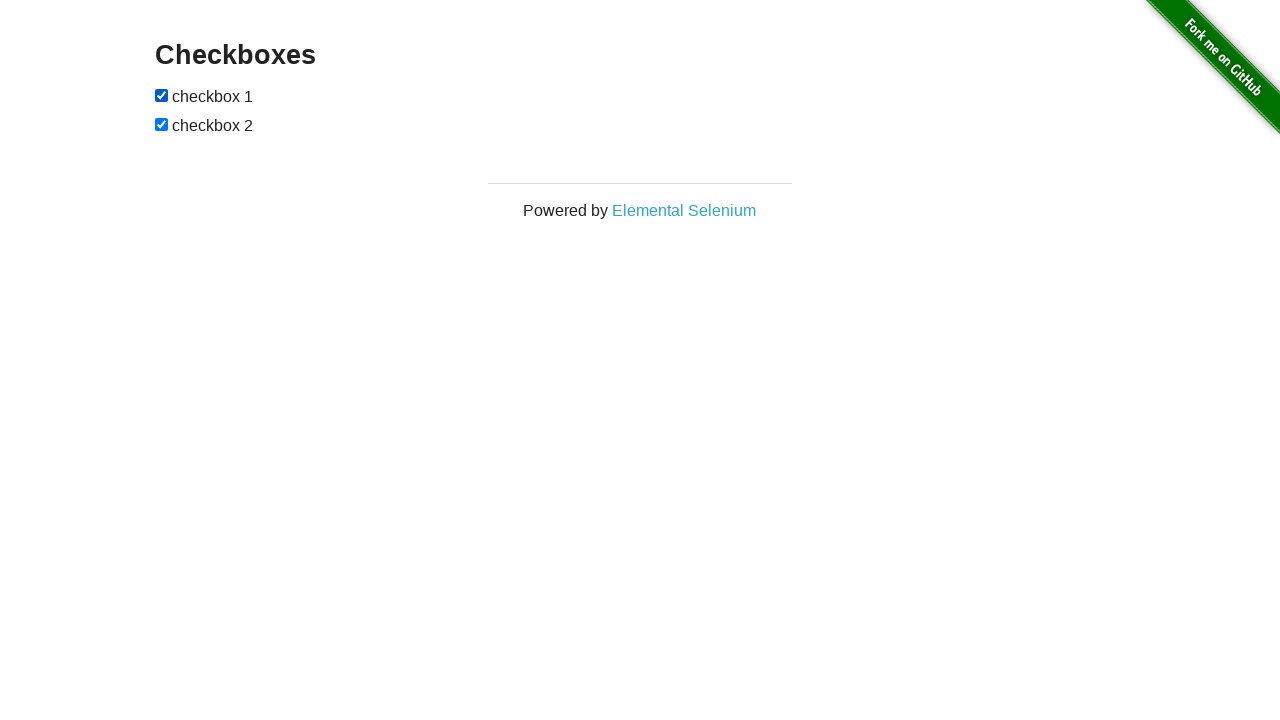

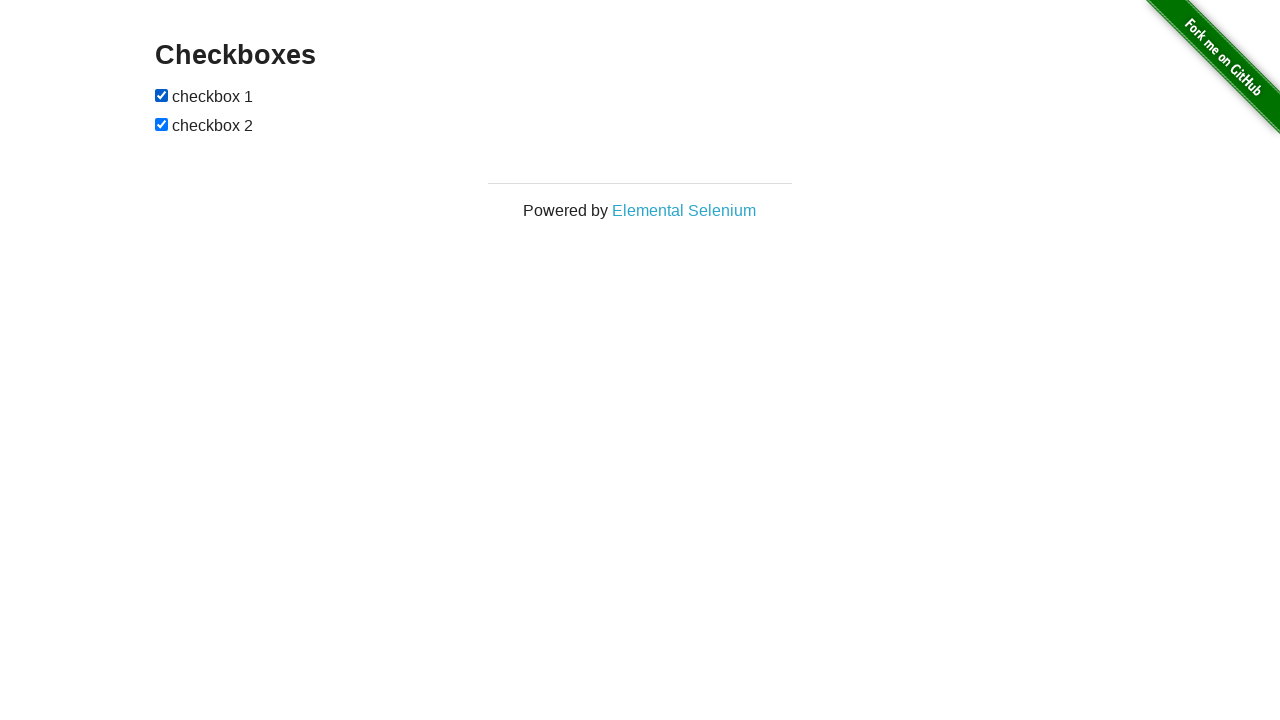